Opens GitHub homepage and clicks on the search input field to activate the search functionality

Starting URL: https://github.com/

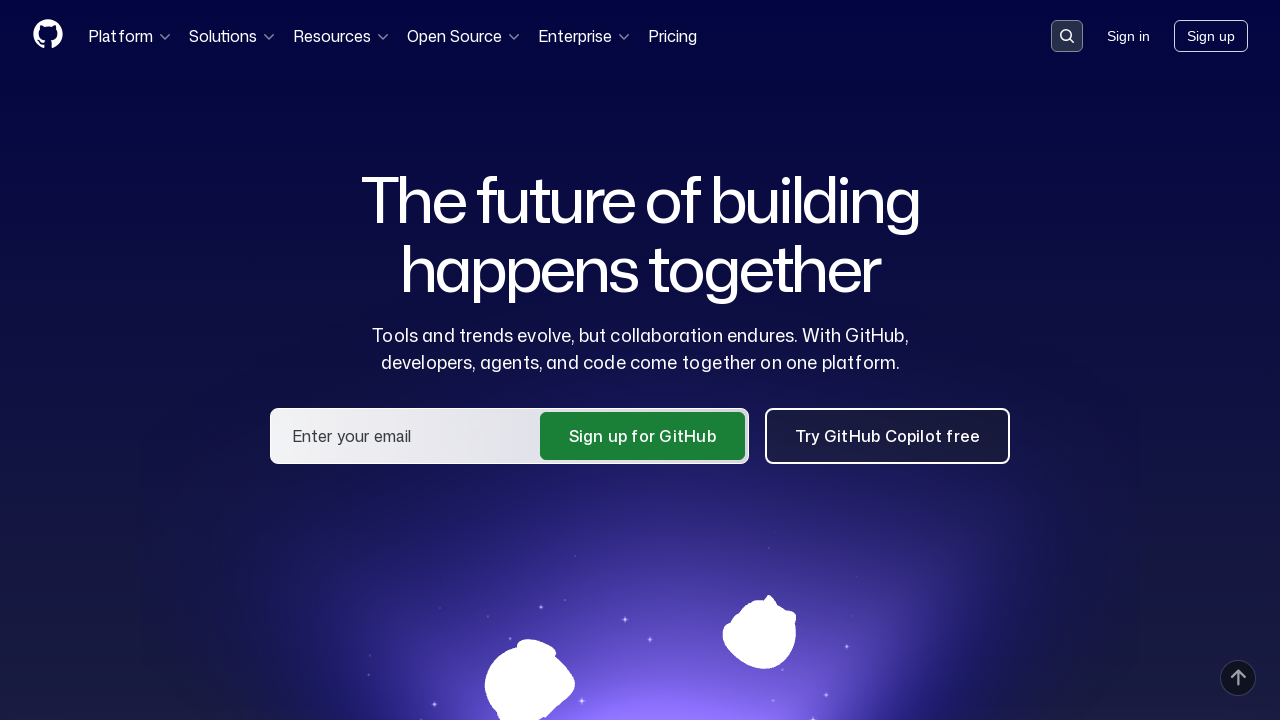

Navigated to GitHub homepage
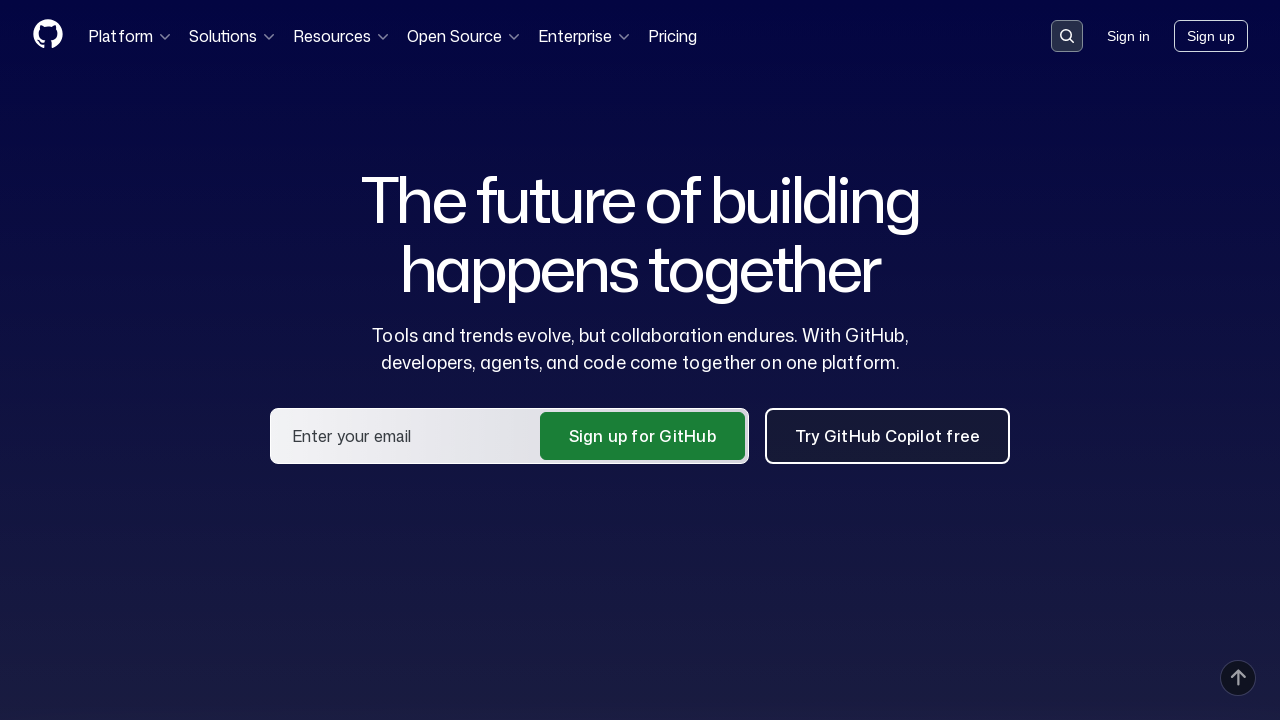

Clicked on search input field to activate search functionality at (1067, 36) on [placeholder='Search or jump to...']
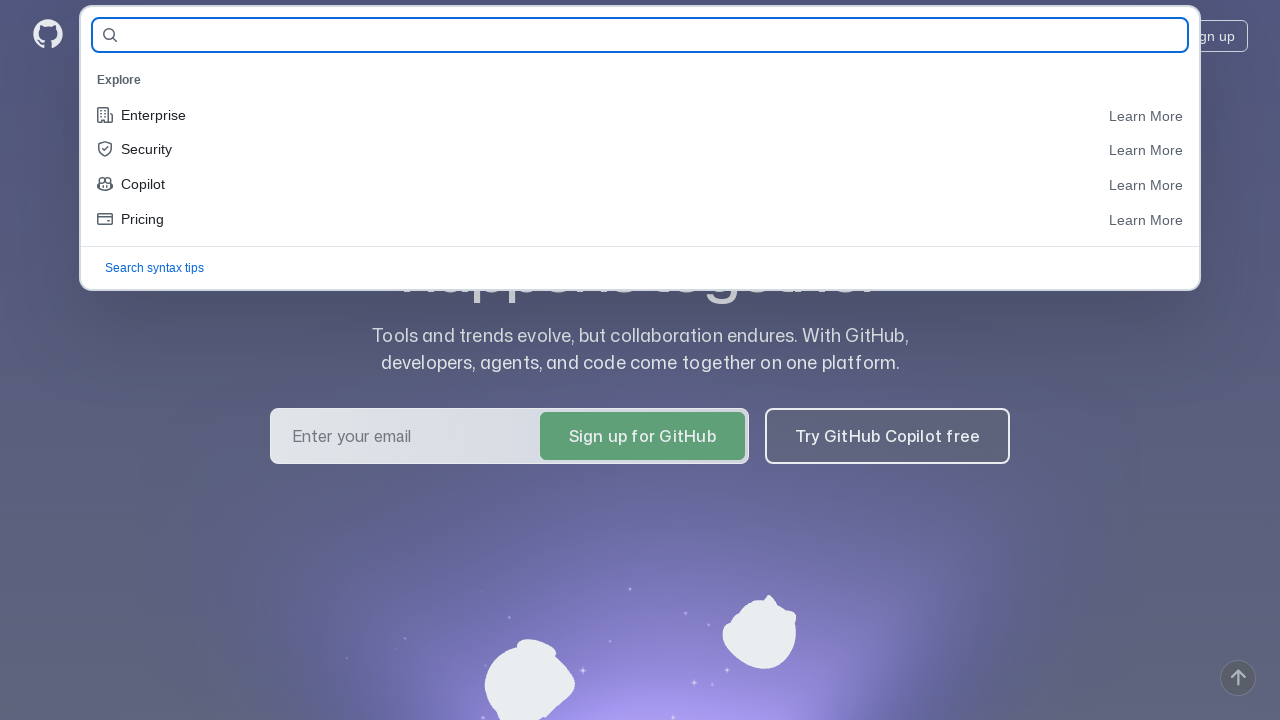

Waited for search modal to appear
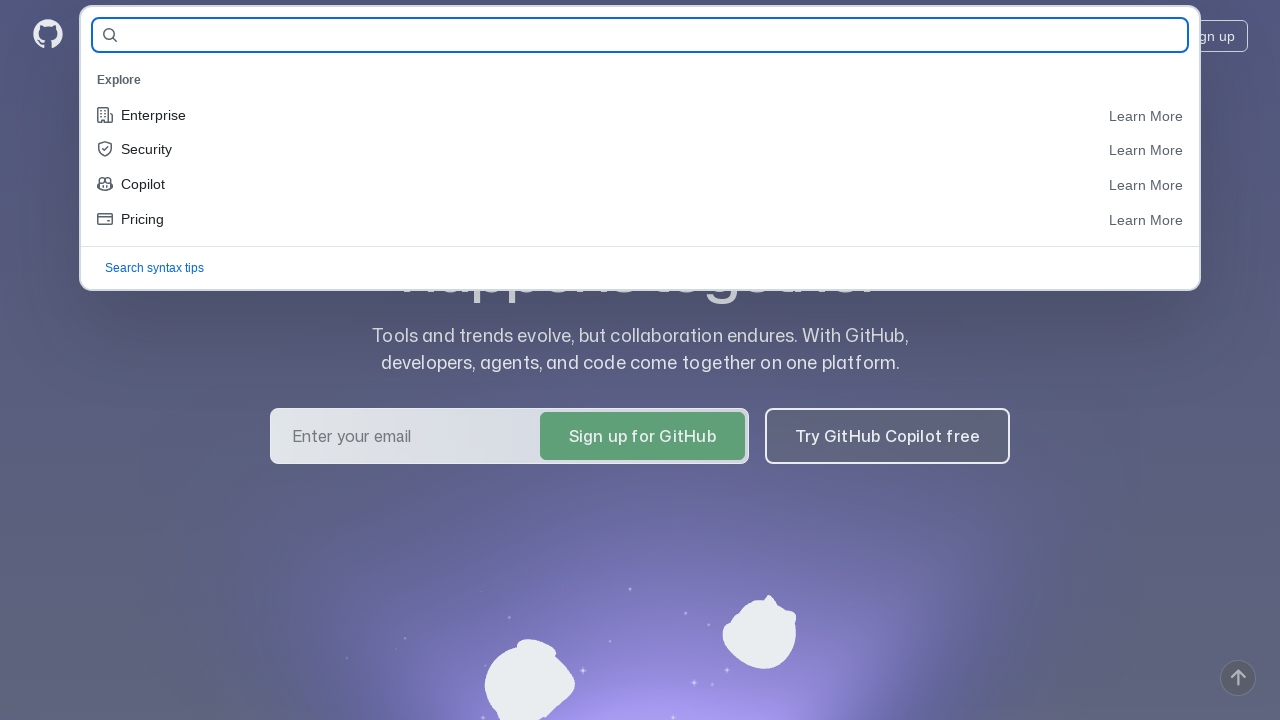

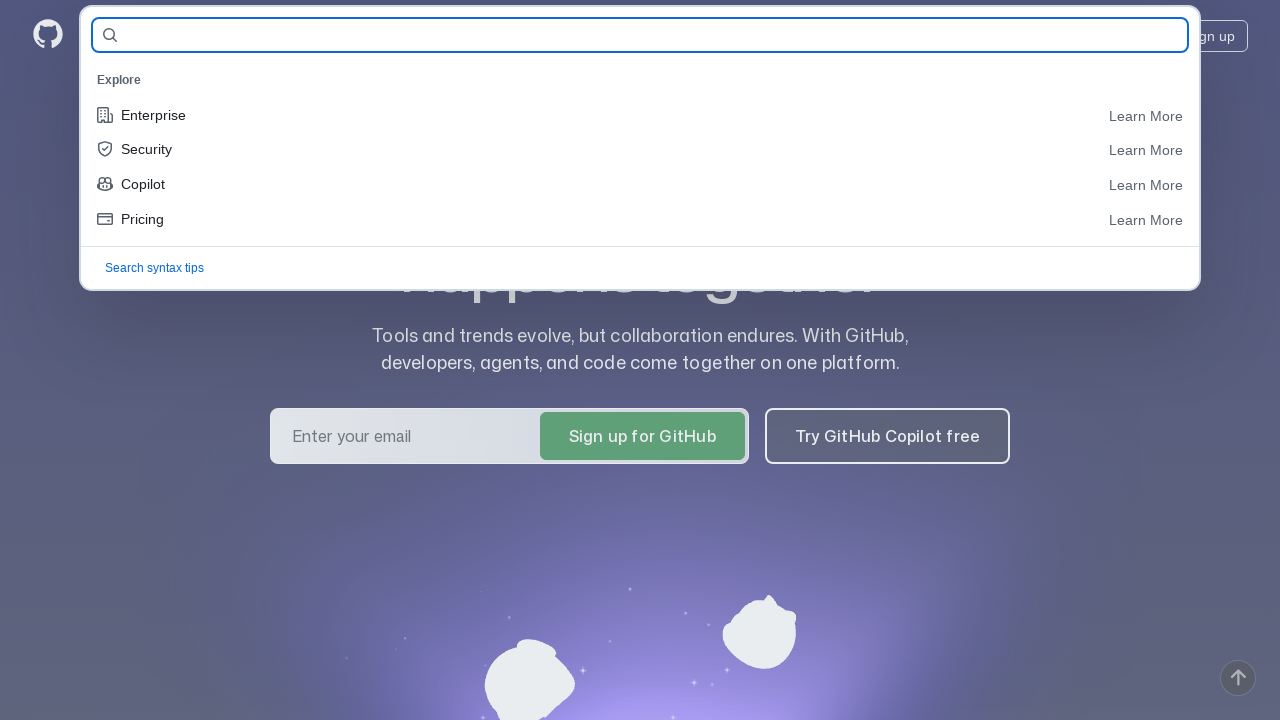